Verifies that the current URL matches the expected URL

Starting URL: https://classic.crmpro.com/index.html

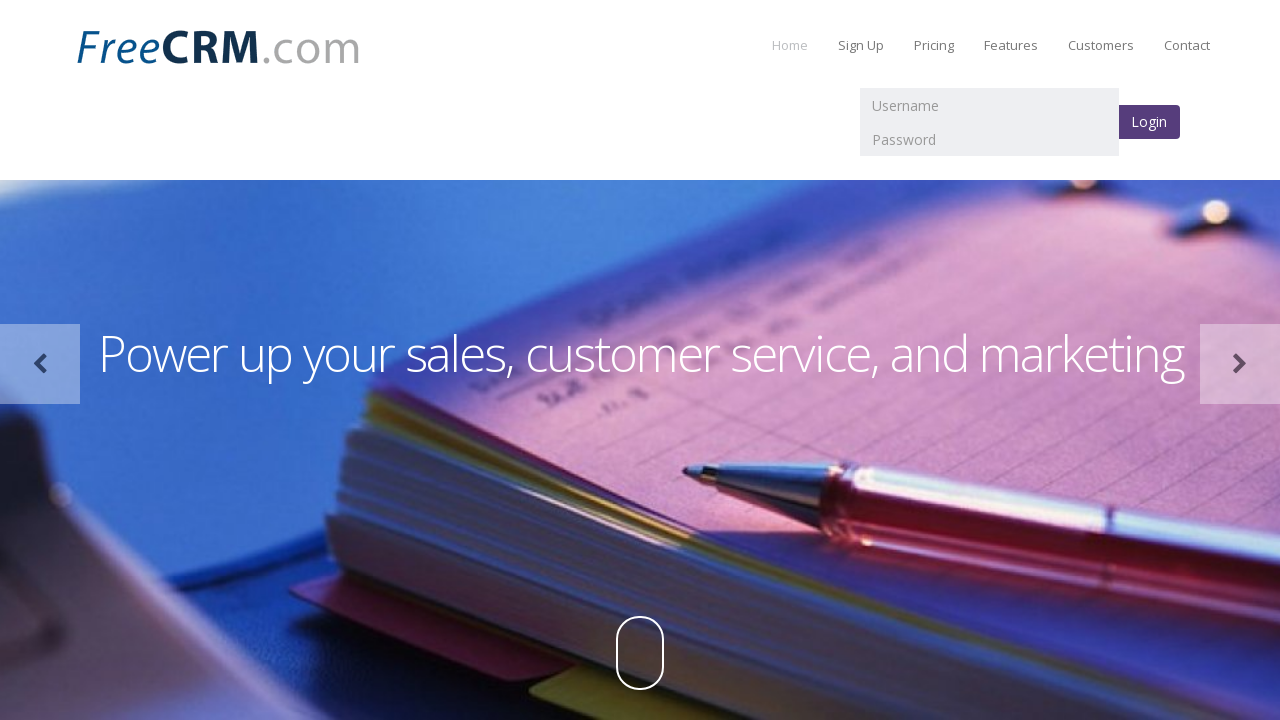

Retrieved current page URL
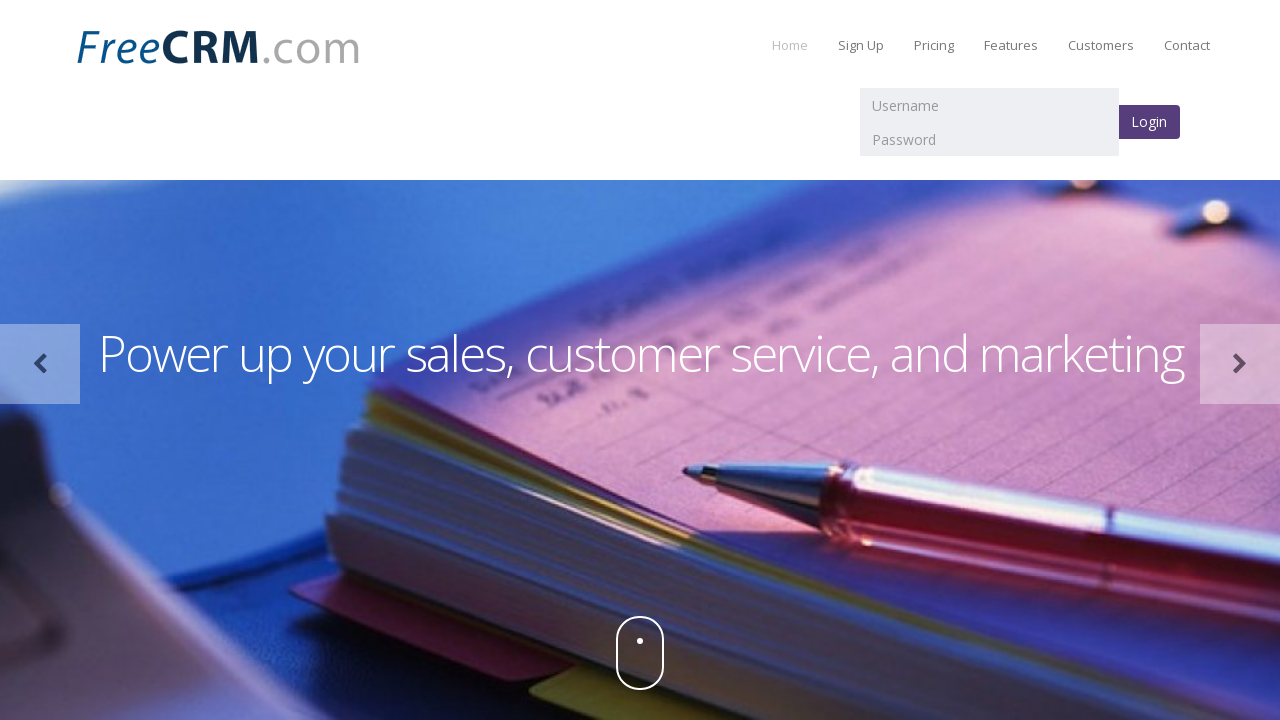

Set expected URL to https://classic.crmpro.com/index.html
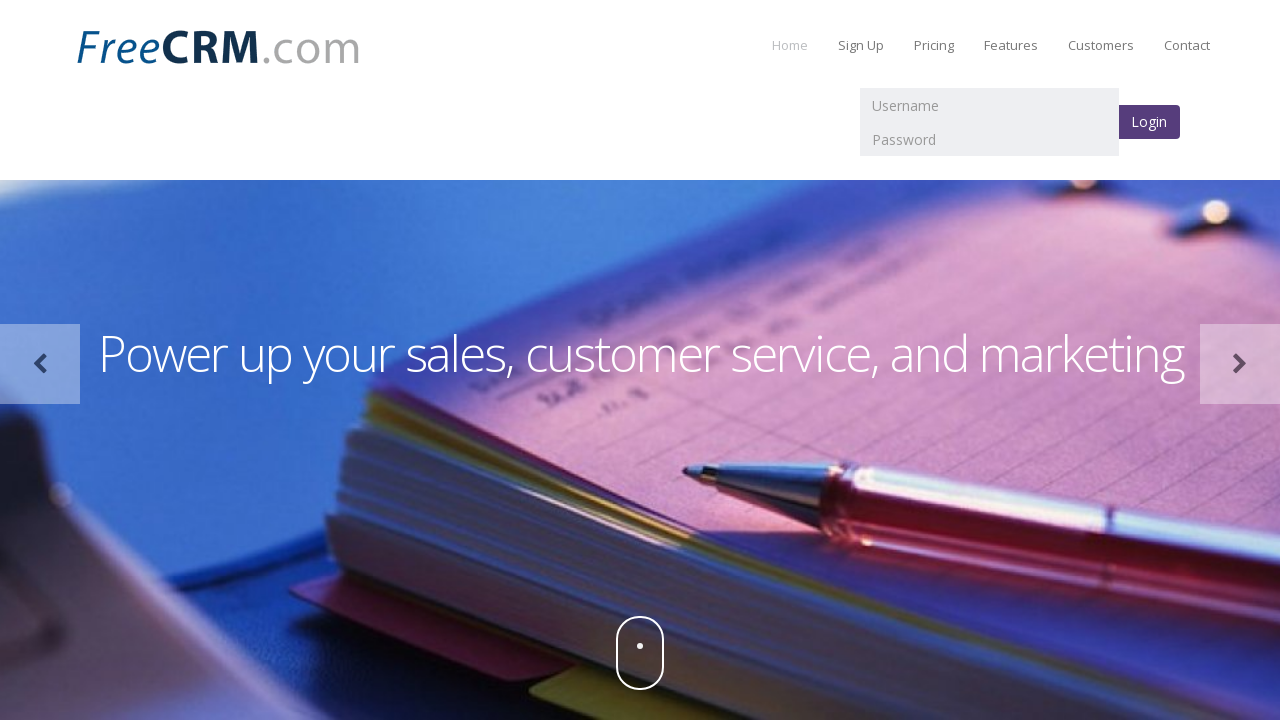

Verified that current URL matches expected URL
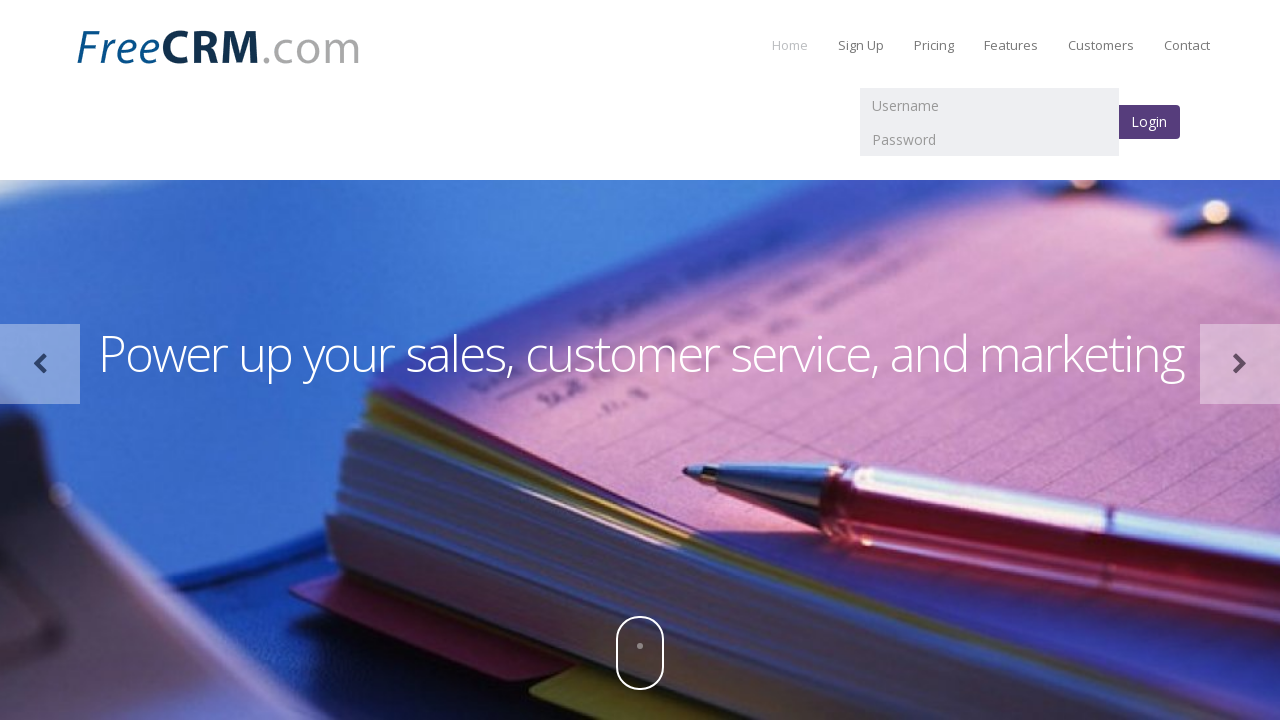

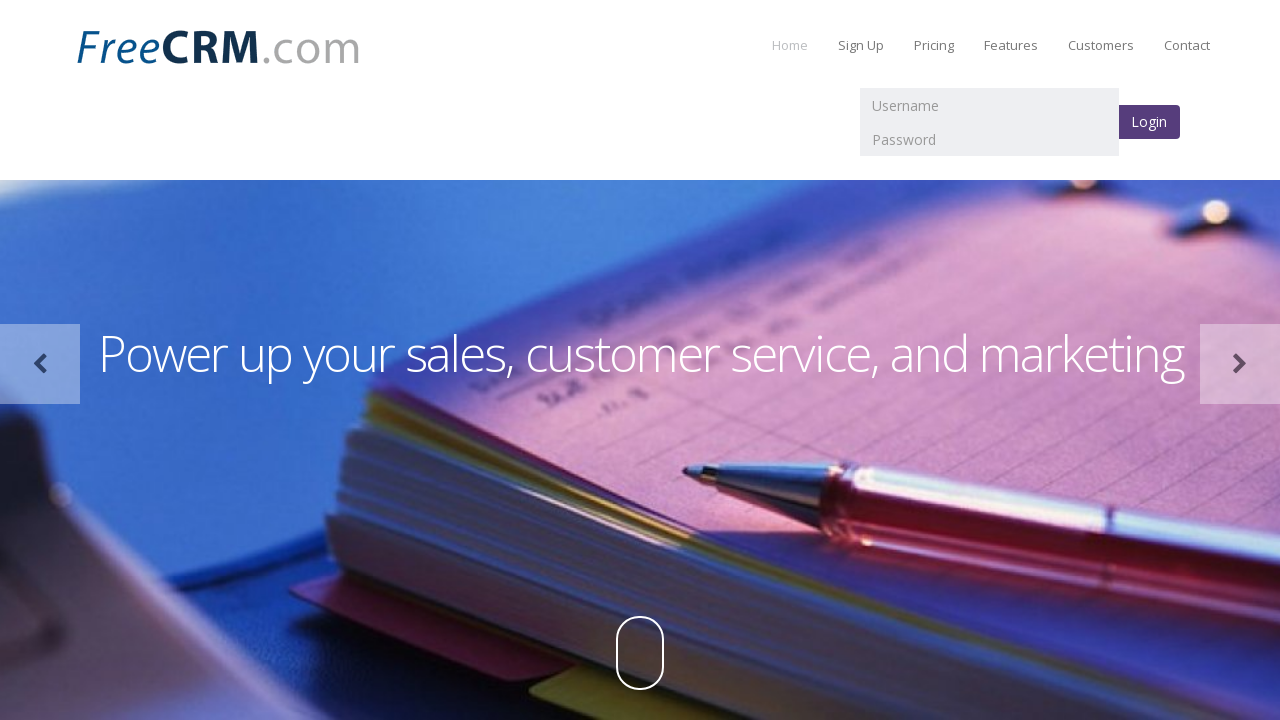